Tests navigation through cart to place order without adding items

Starting URL: https://rahulshettyacademy.com/seleniumPractise/#/

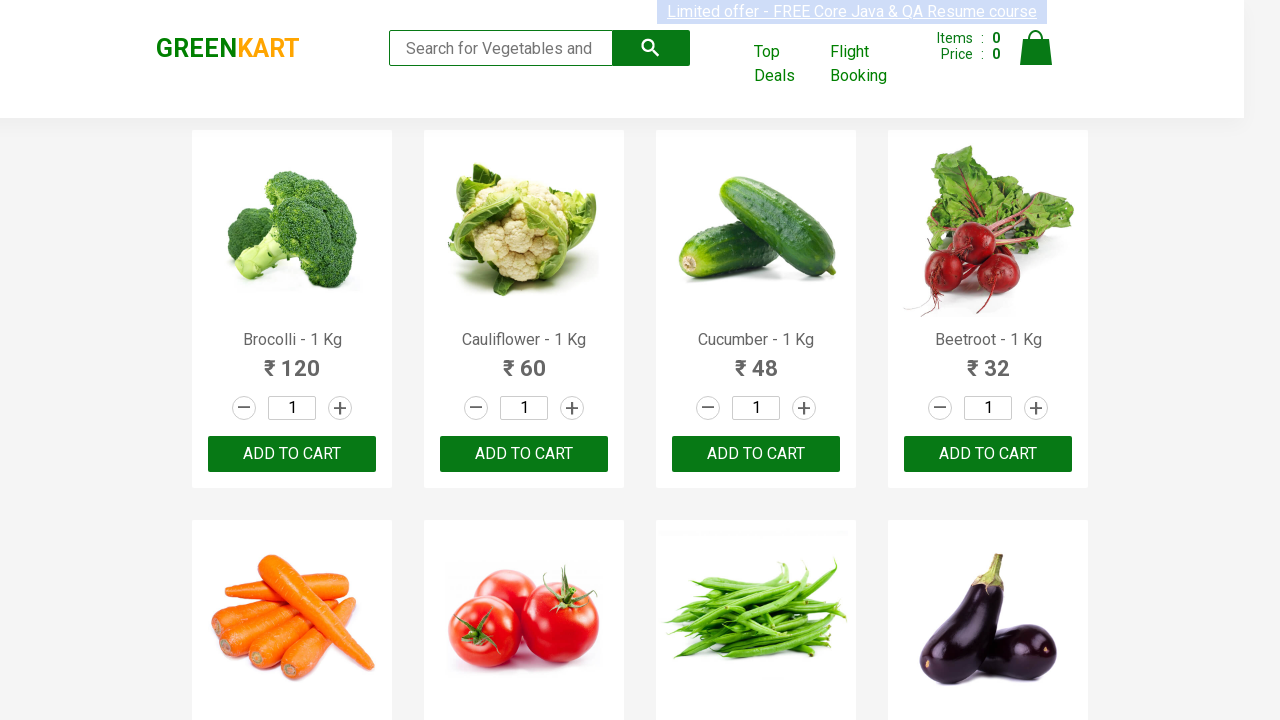

Clicked cart icon to open shopping cart at (1036, 48) on .cart-icon>img
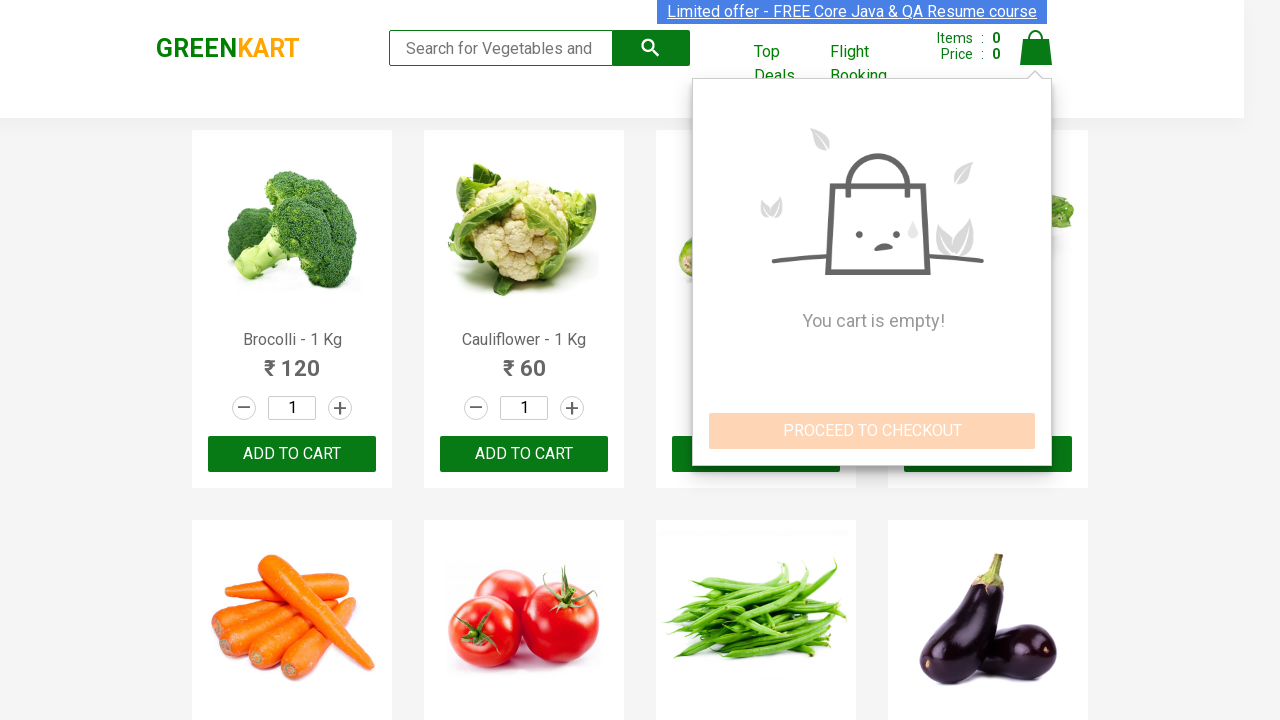

Clicked PROCEED TO CHECKOUT button at (872, 431) on text=PROCEED TO CHECKOUT
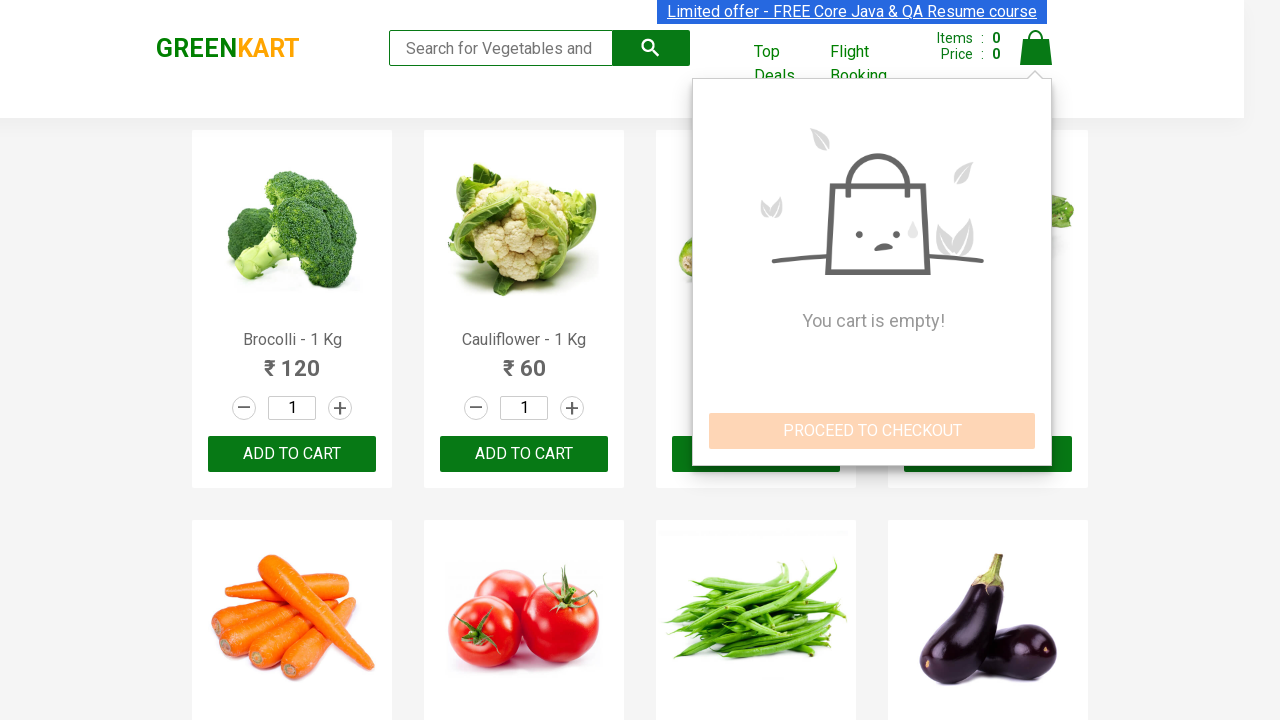

Clicked Place Order button to complete order without items at (1036, 388) on text=Place Order
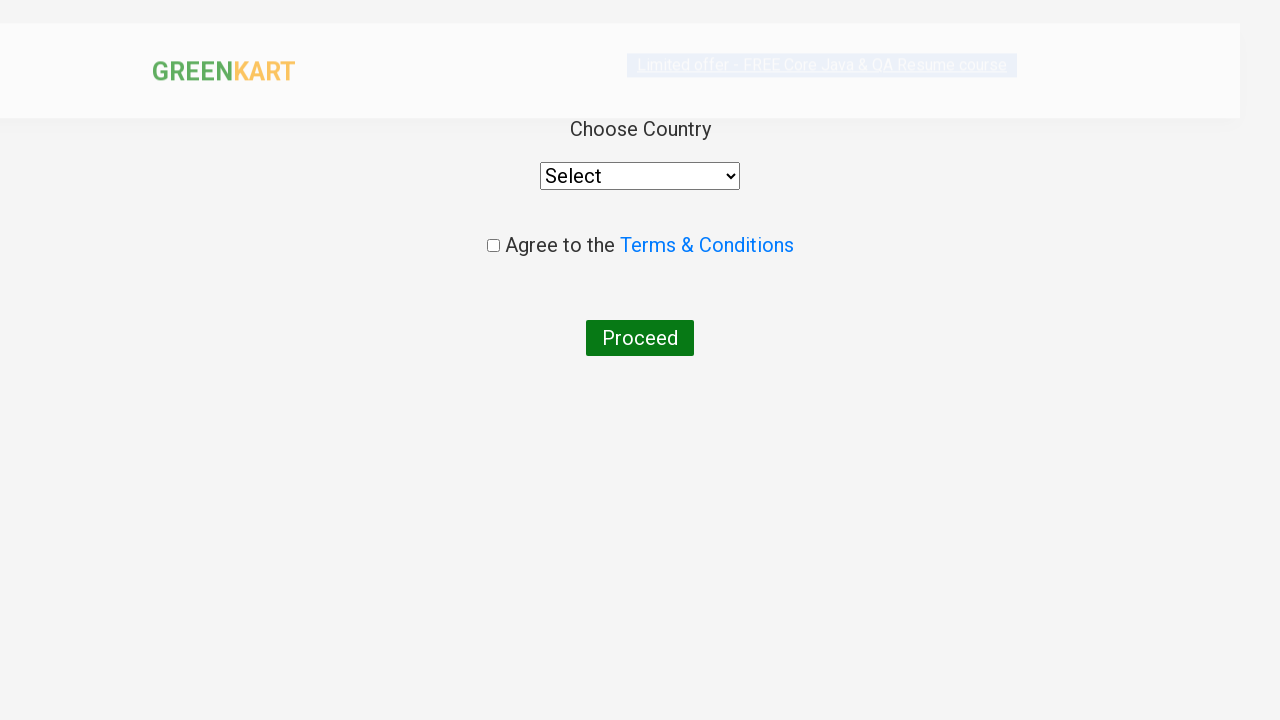

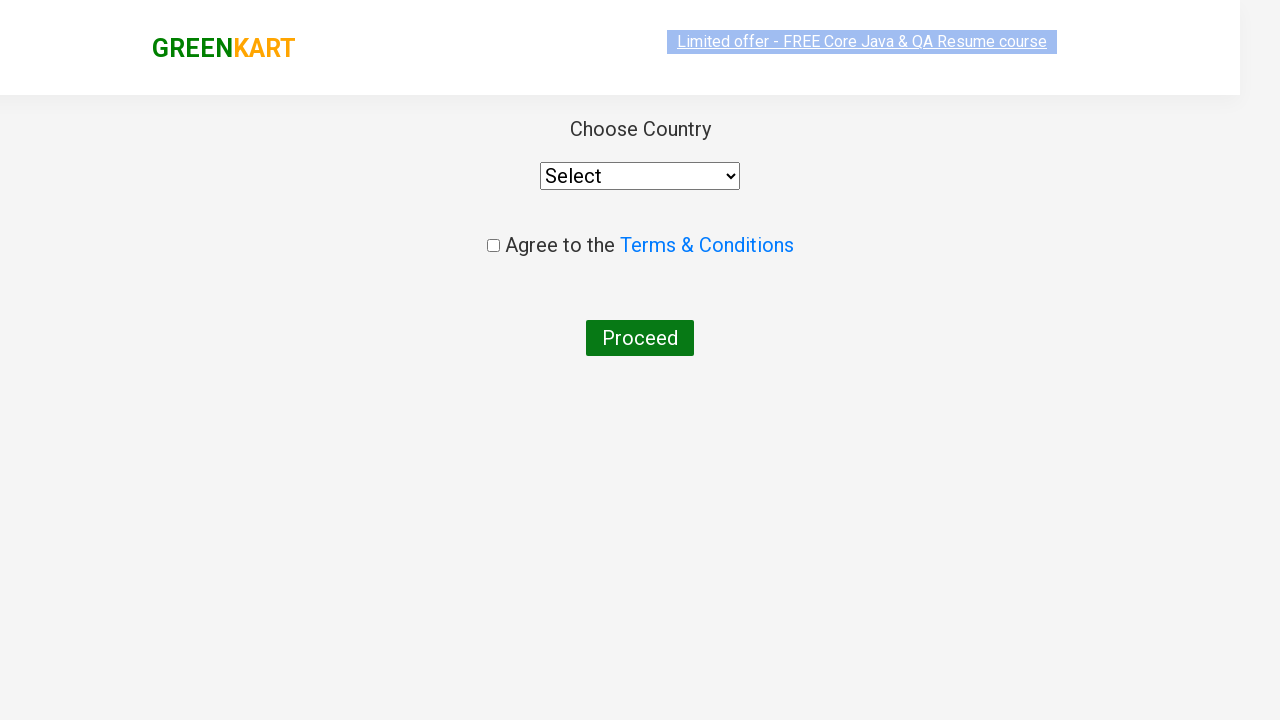